Tests clicking on the "Start" link in the footer and verifies it navigates back to the homepage.

Starting URL: https://www.99-bottles-of-beer.net/

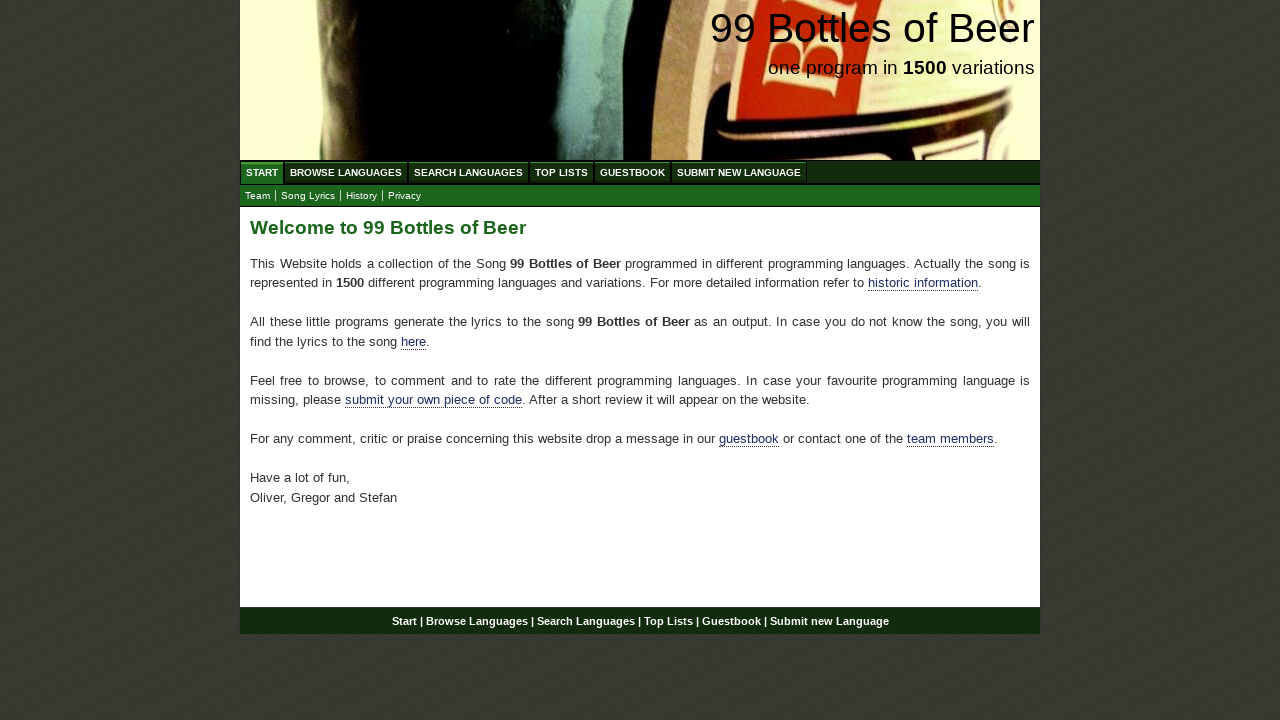

Clicked on 'Start' link in the footer at (404, 621) on xpath=//div[@id='footer']//a[@href='/']
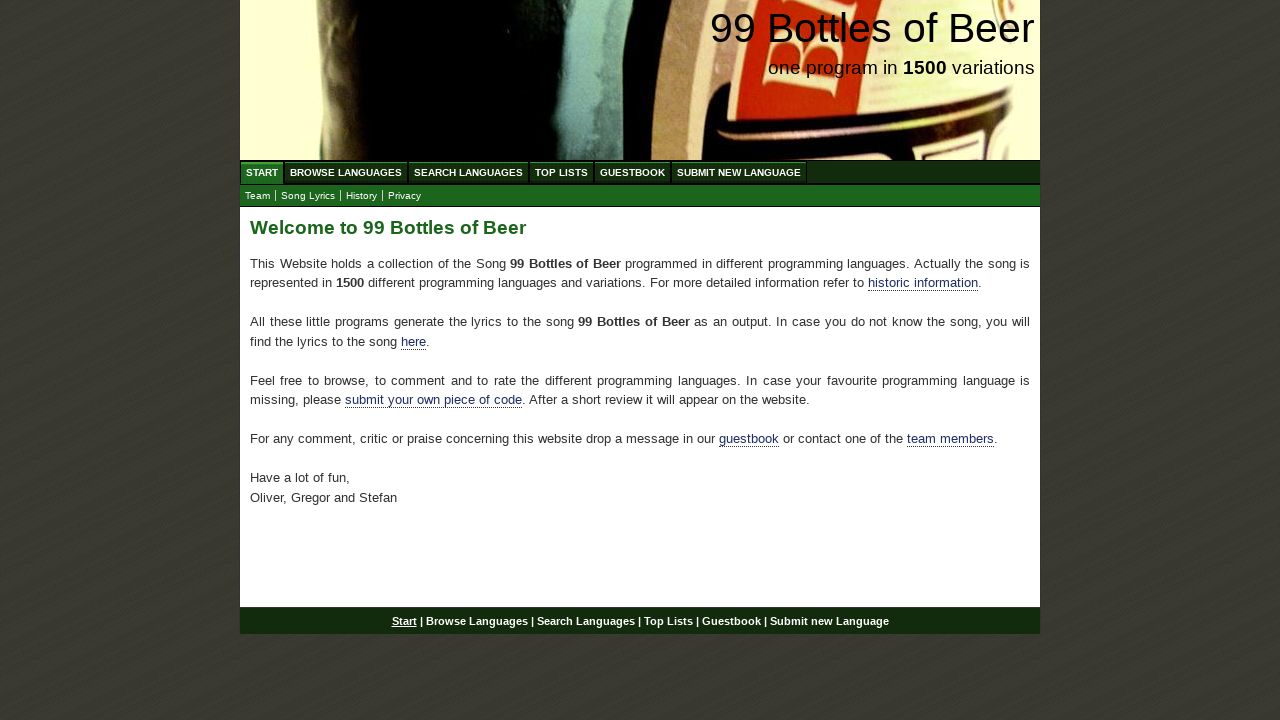

Verified navigation to homepage URL
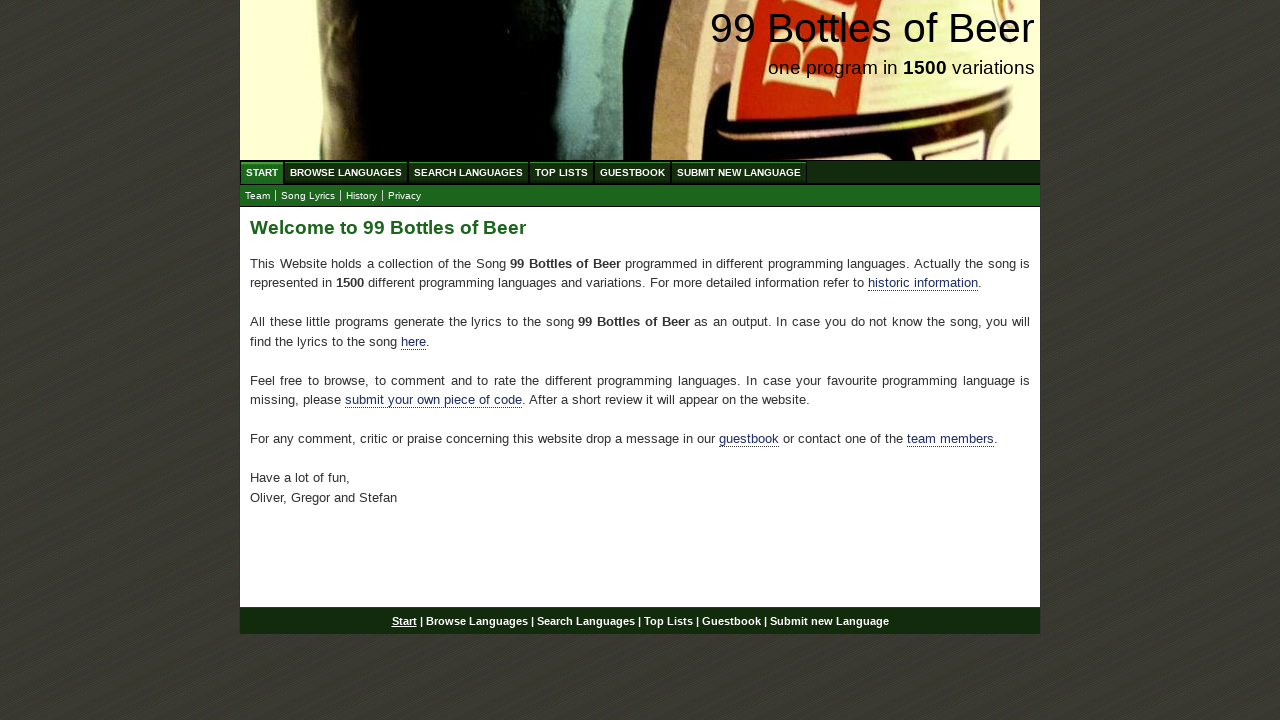

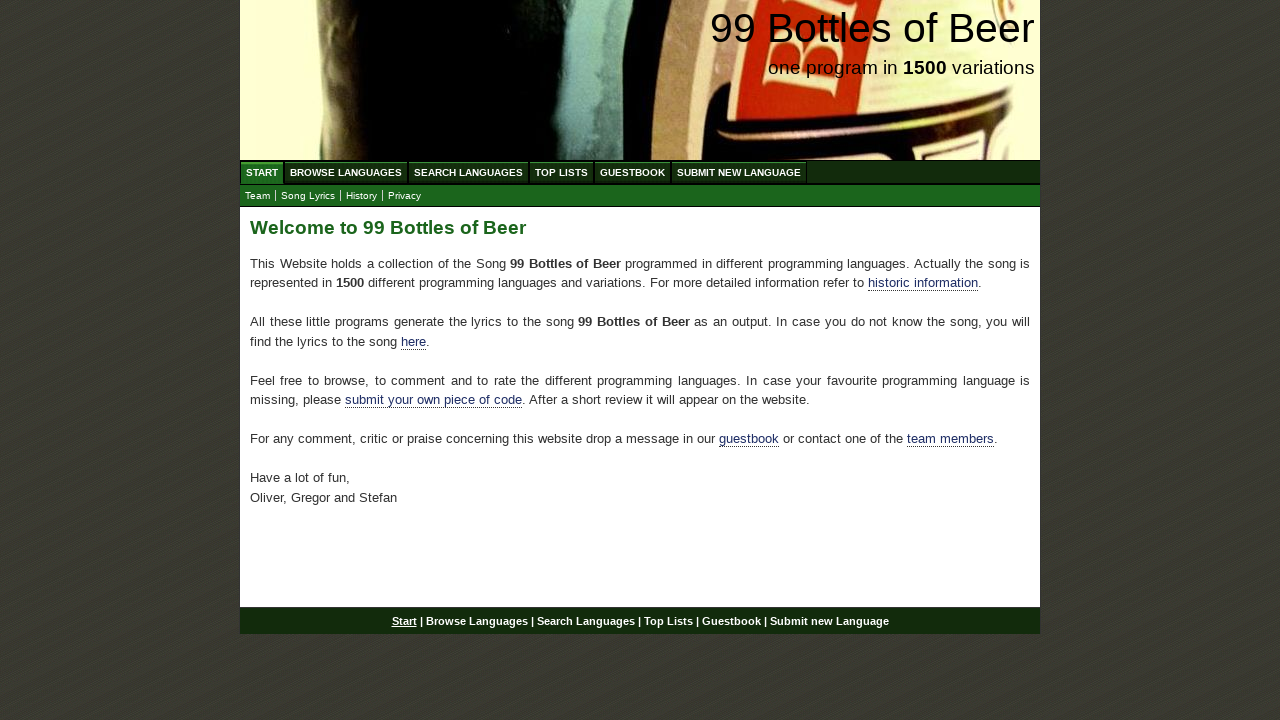